Tests radio button selection and element visibility toggling on an automation practice page

Starting URL: https://rahulshettyacademy.com/AutomationPractice/

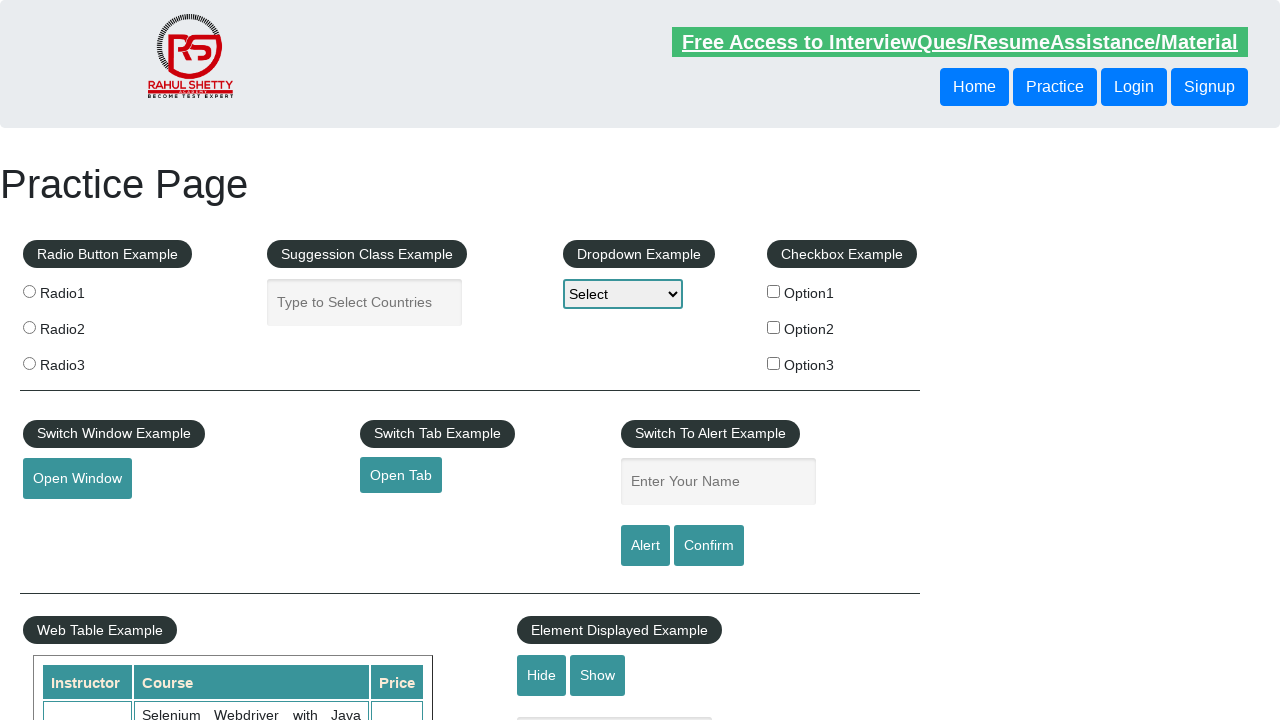

Located all radio button elements on the page
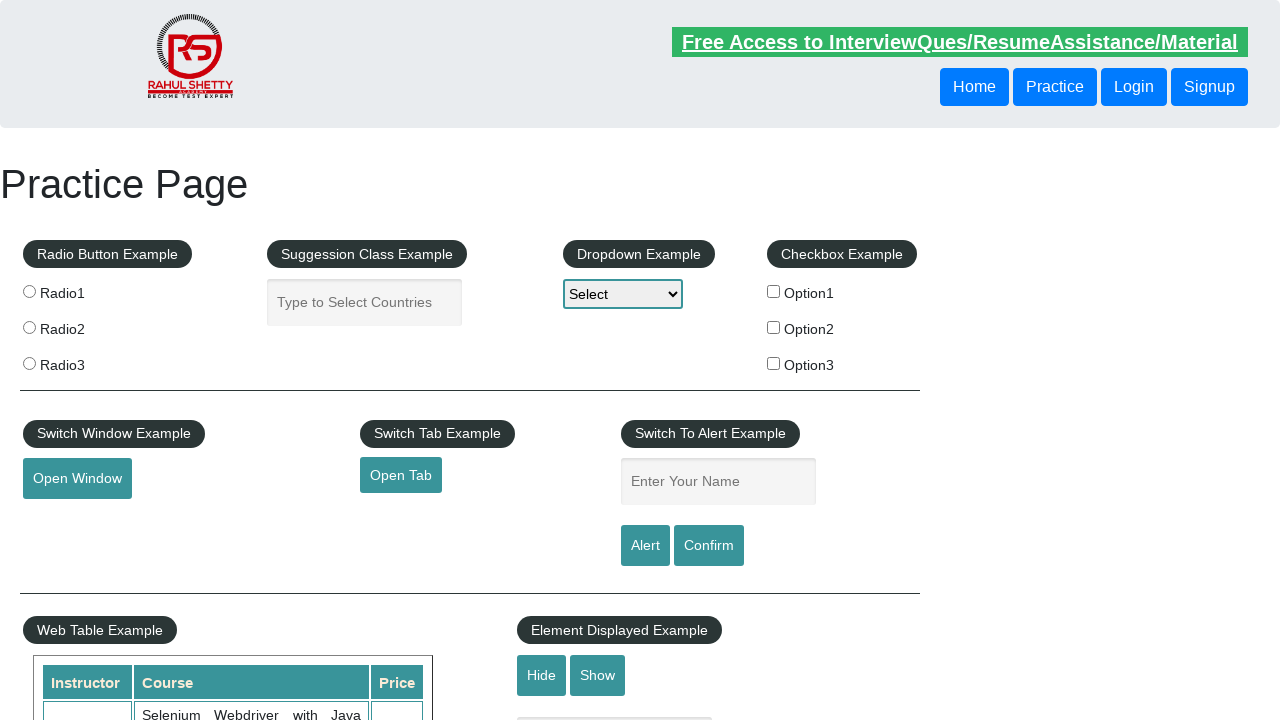

Clicked the third radio button (index 2) at (29, 363) on xpath=//input[@type='radio'] >> nth=2
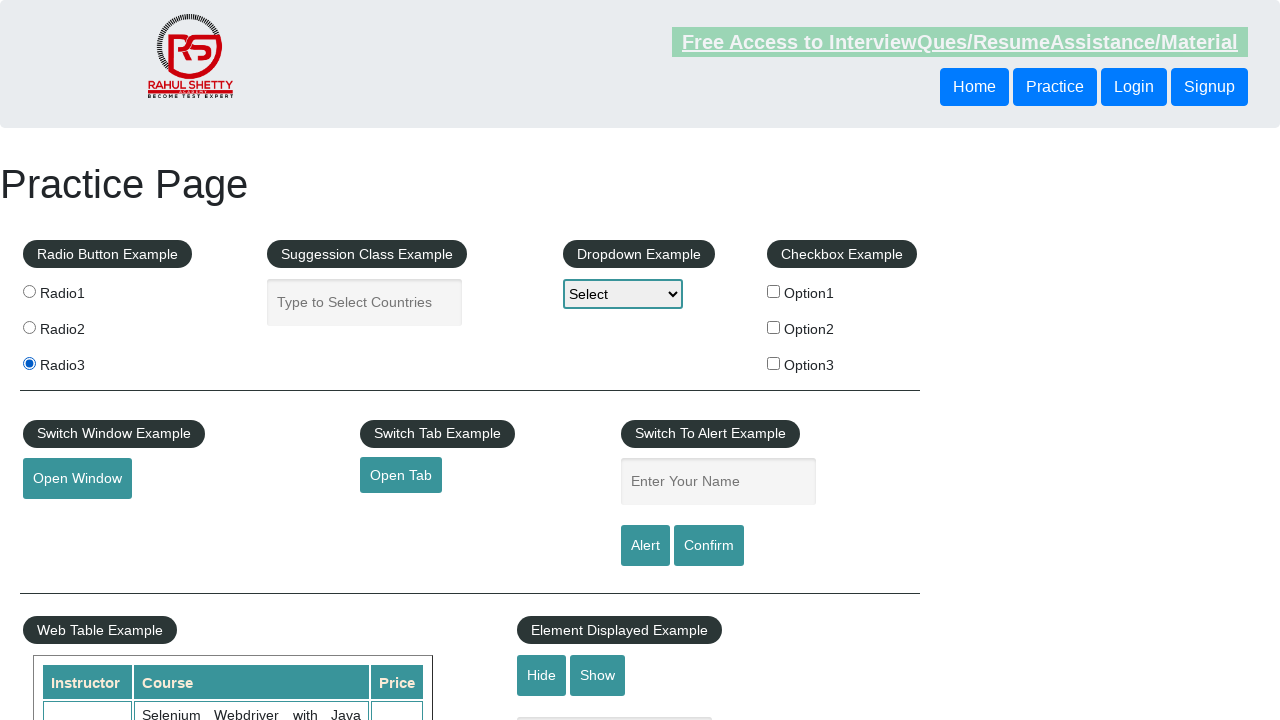

Clicked radio button with value='radio2' at (29, 327) on xpath=//input[@type='radio'][@value='radio2']
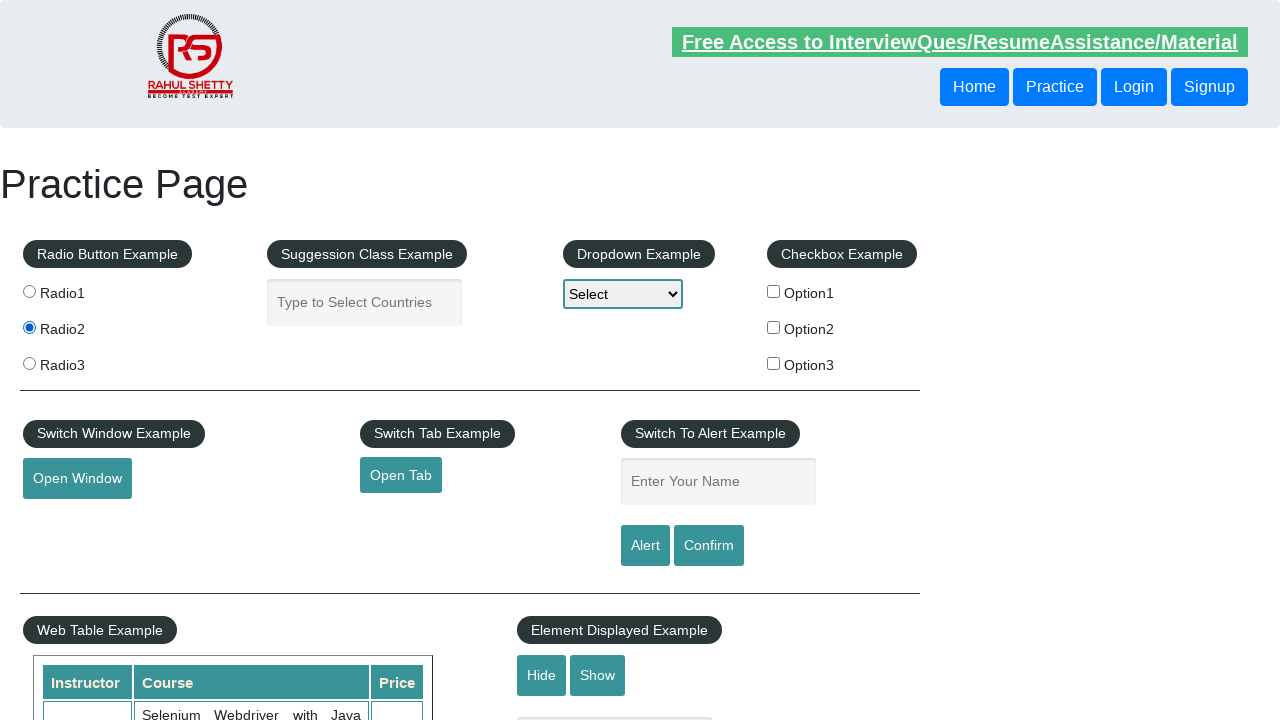

Clicked hide button to hide the text field at (542, 675) on #hide-textbox
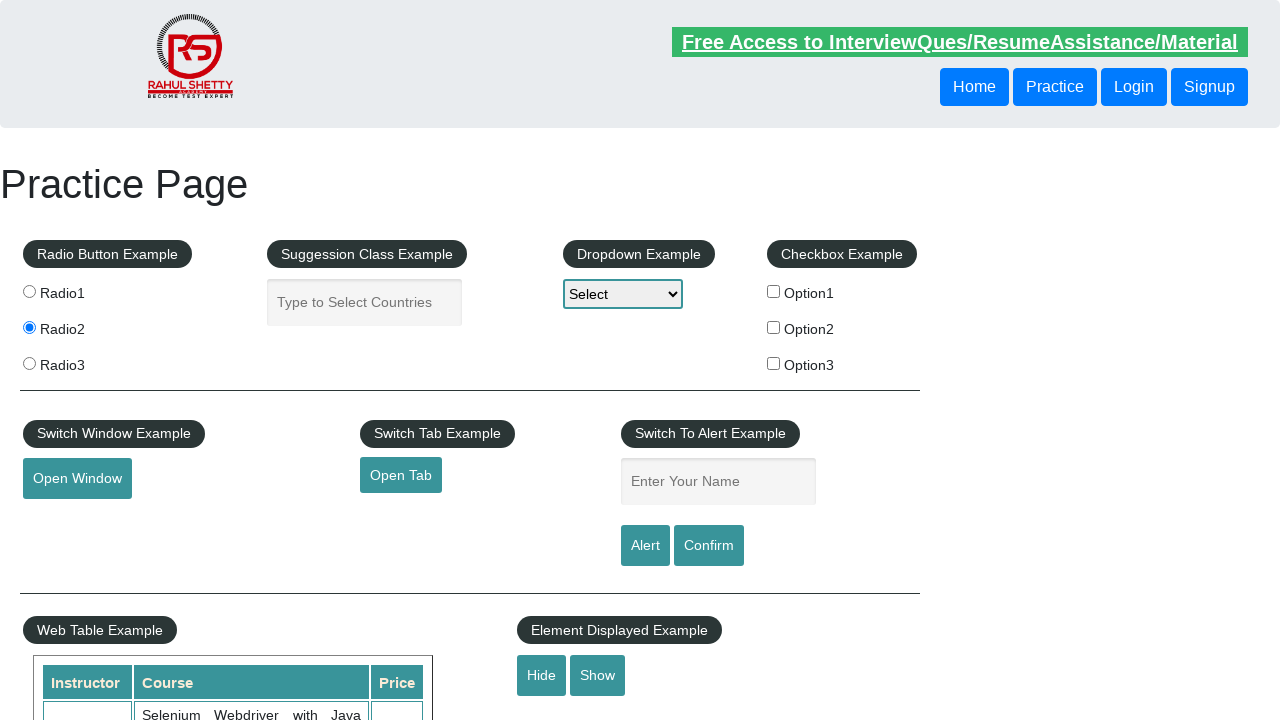

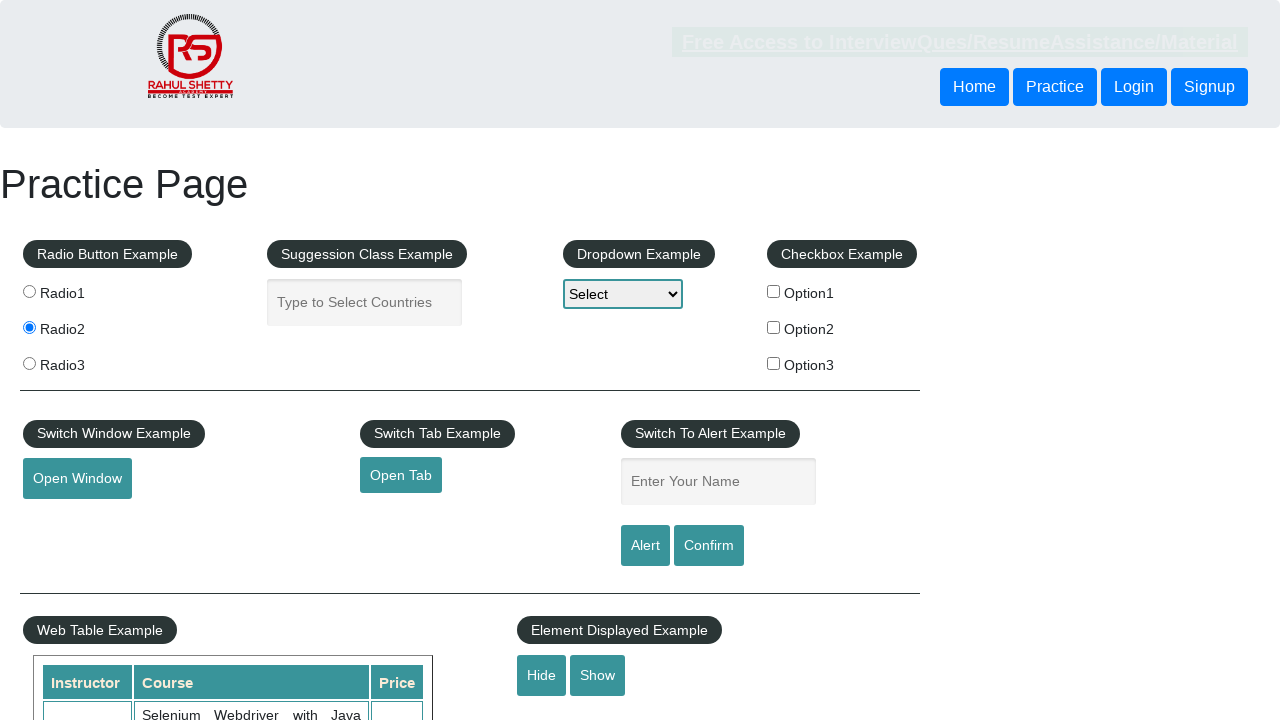